Tests the jQuery remove functionality within an iframe by clicking a button that removes a paragraph element and verifying it no longer exists.

Starting URL: https://www.w3schools.com/jquery/tryit.asp?filename=tryjquery_html_remove

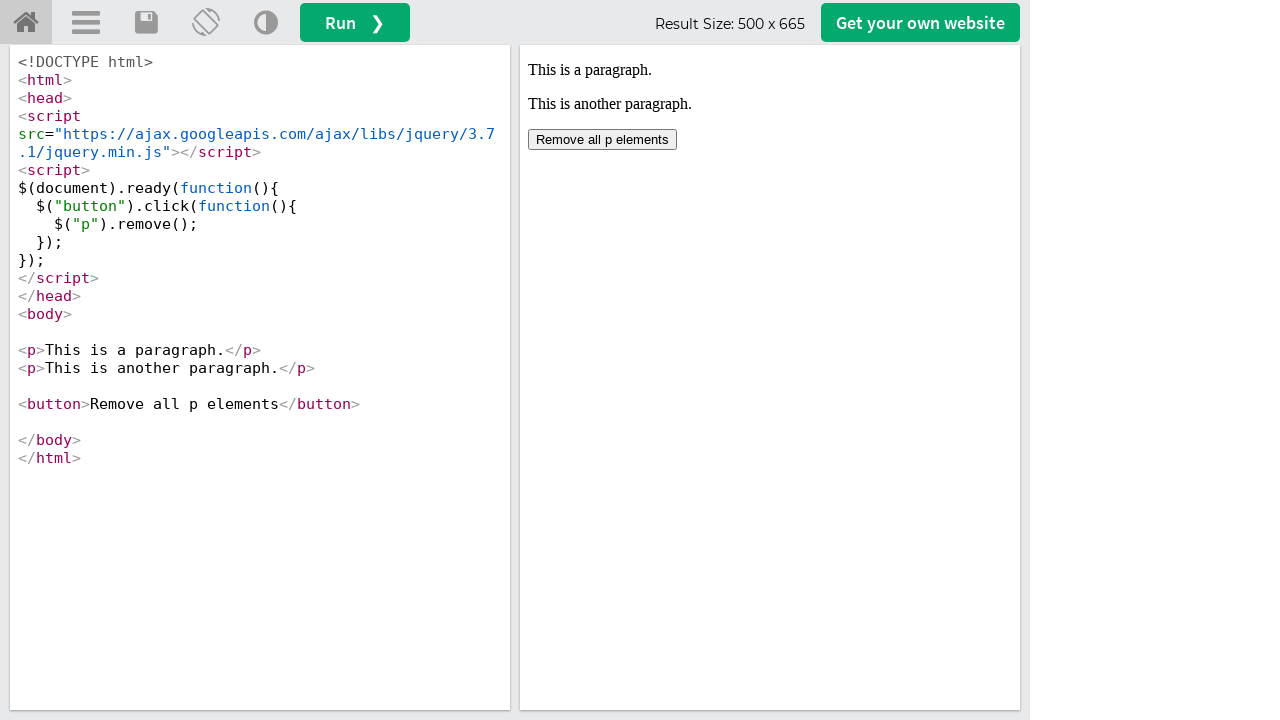

Located the iframeResult frame
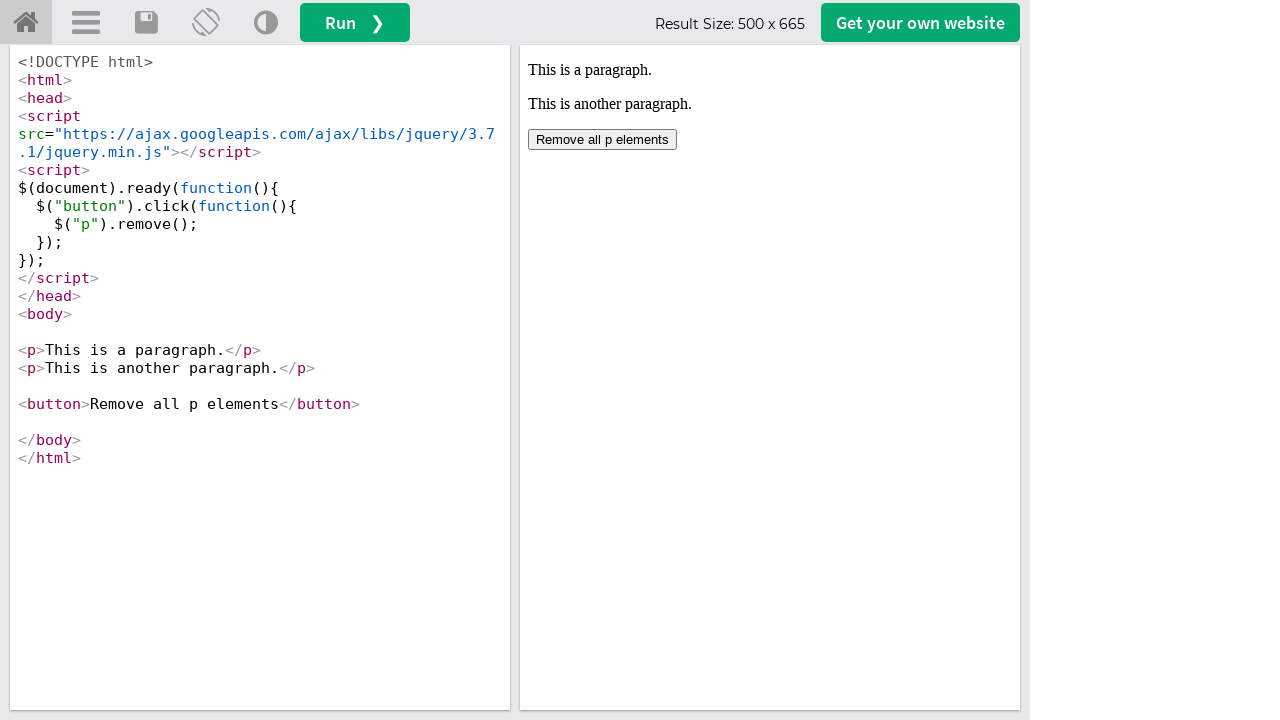

Located paragraph element in iframe
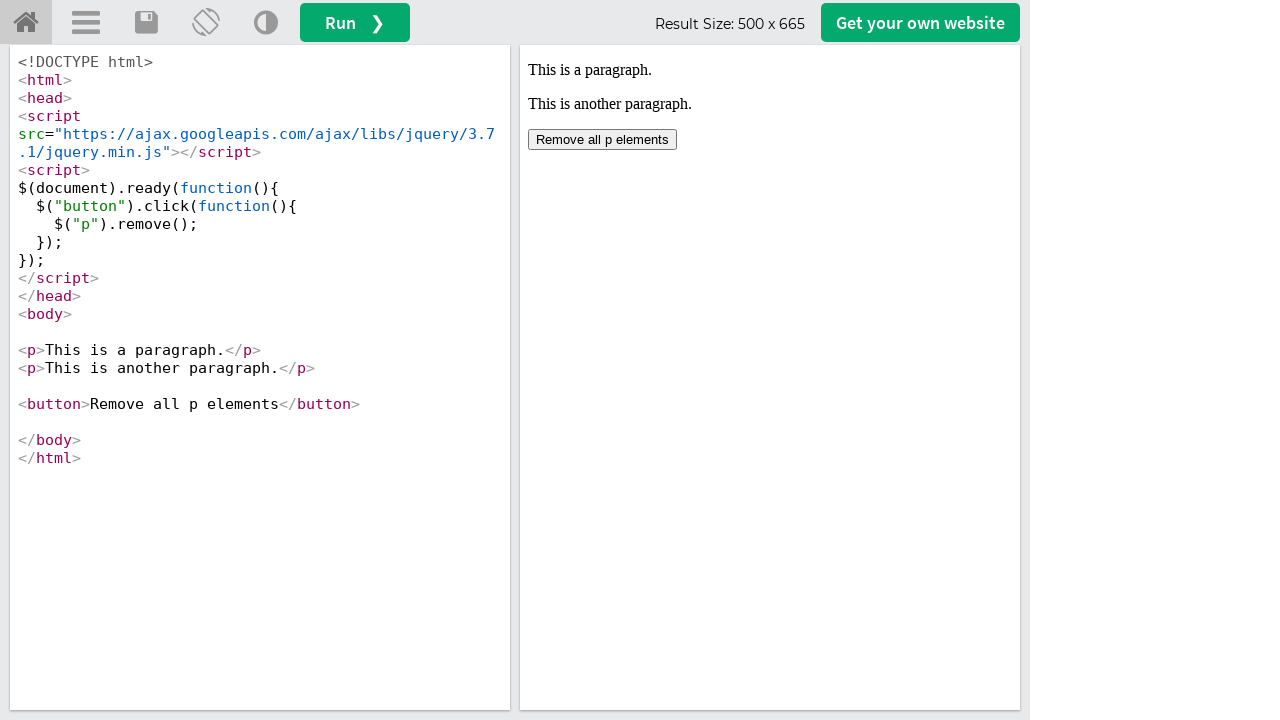

Verified paragraph element exists initially
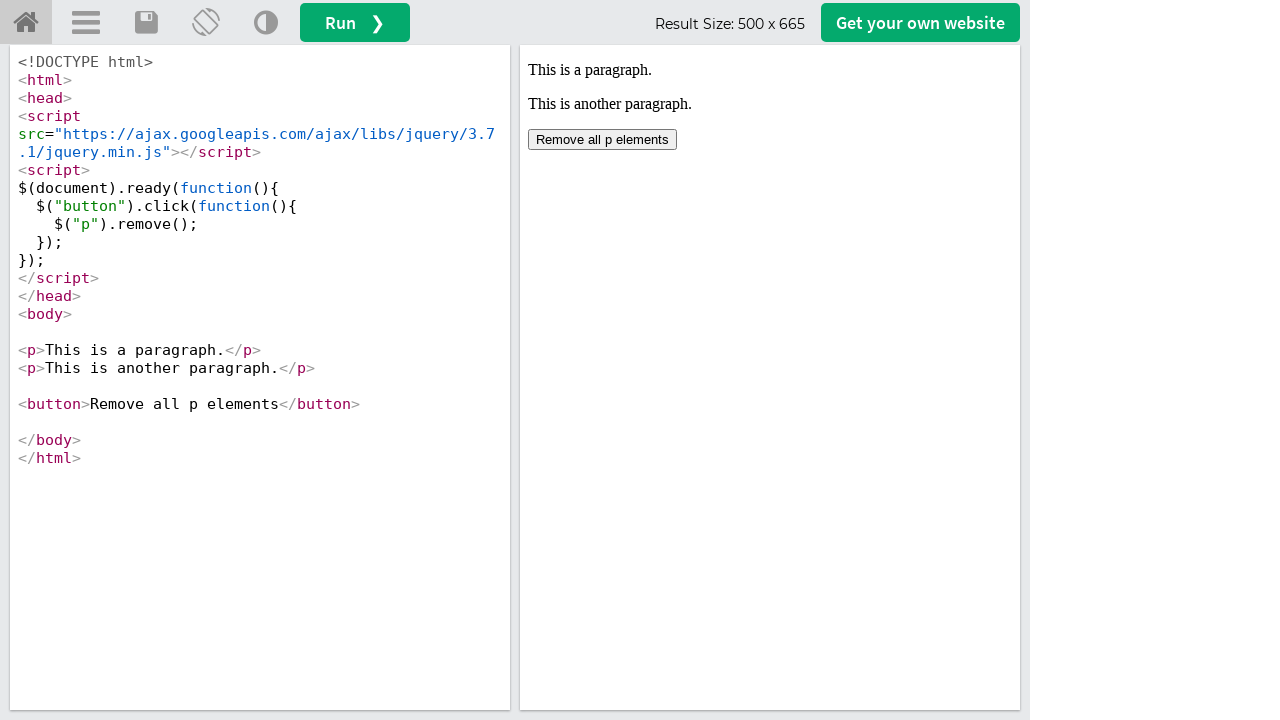

Clicked the remove button in iframe at (602, 140) on #iframeResult >> internal:control=enter-frame >> xpath=//body/button
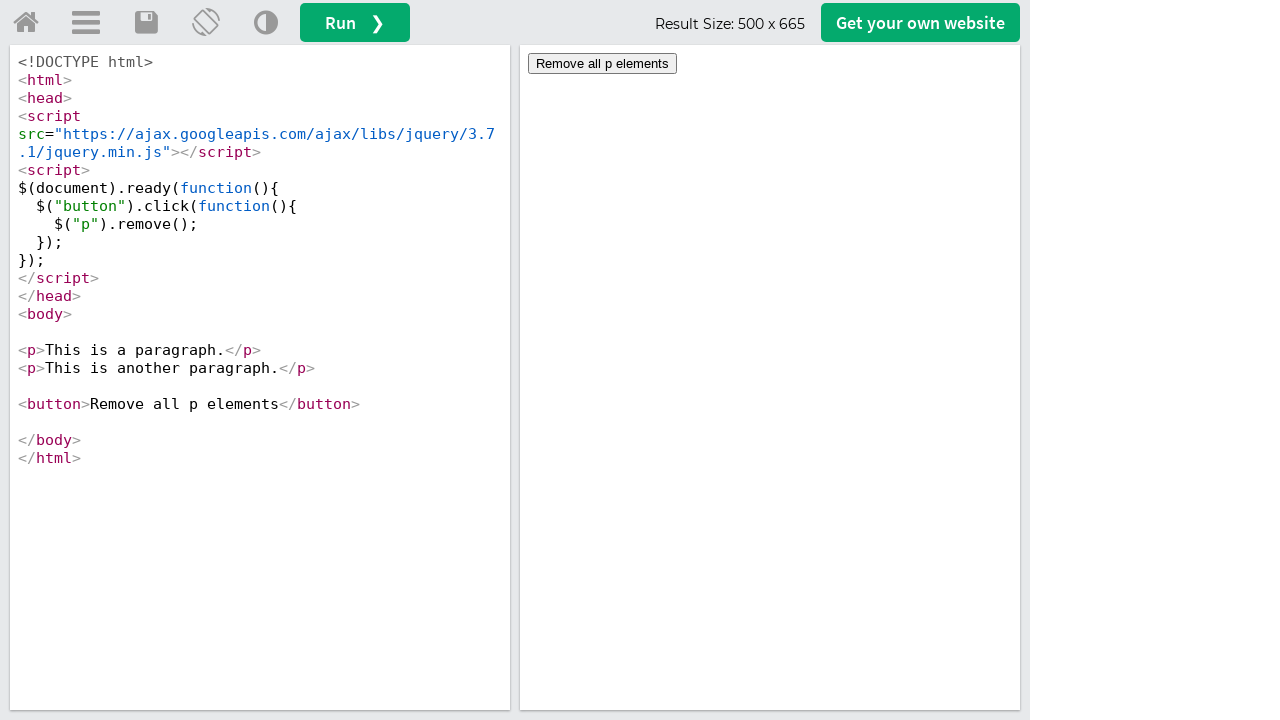

Verified paragraph element was successfully removed
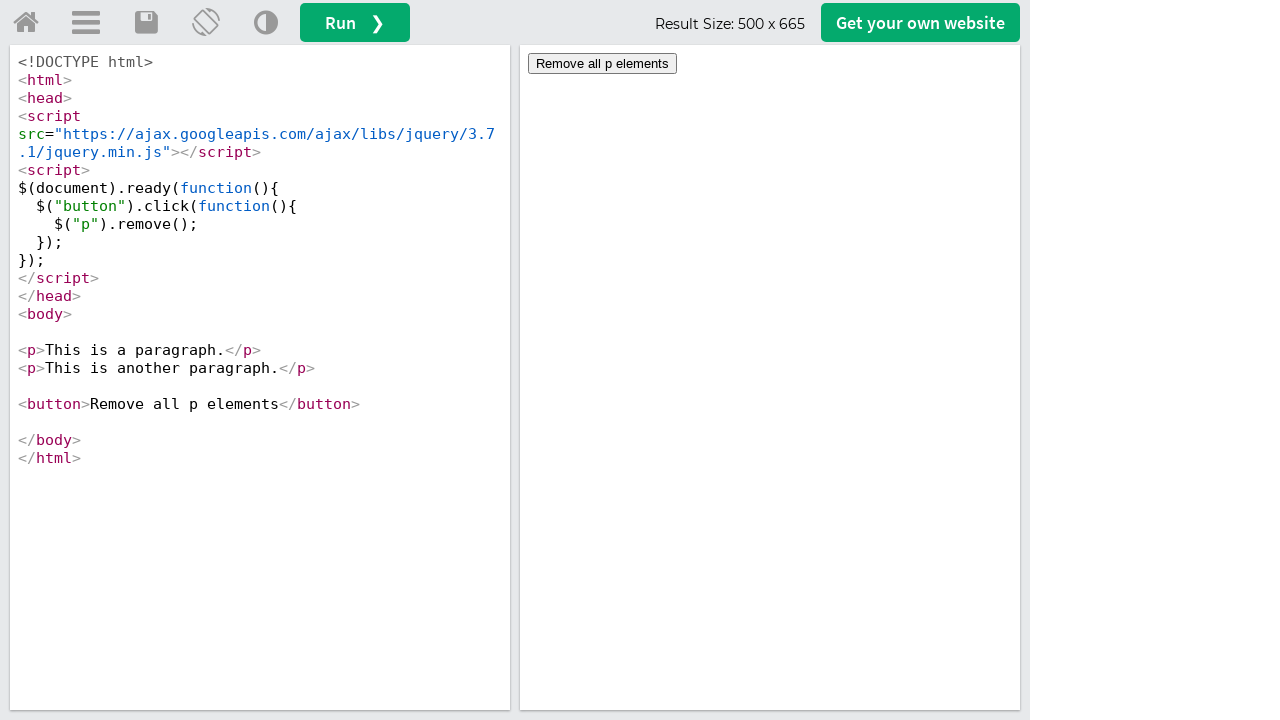

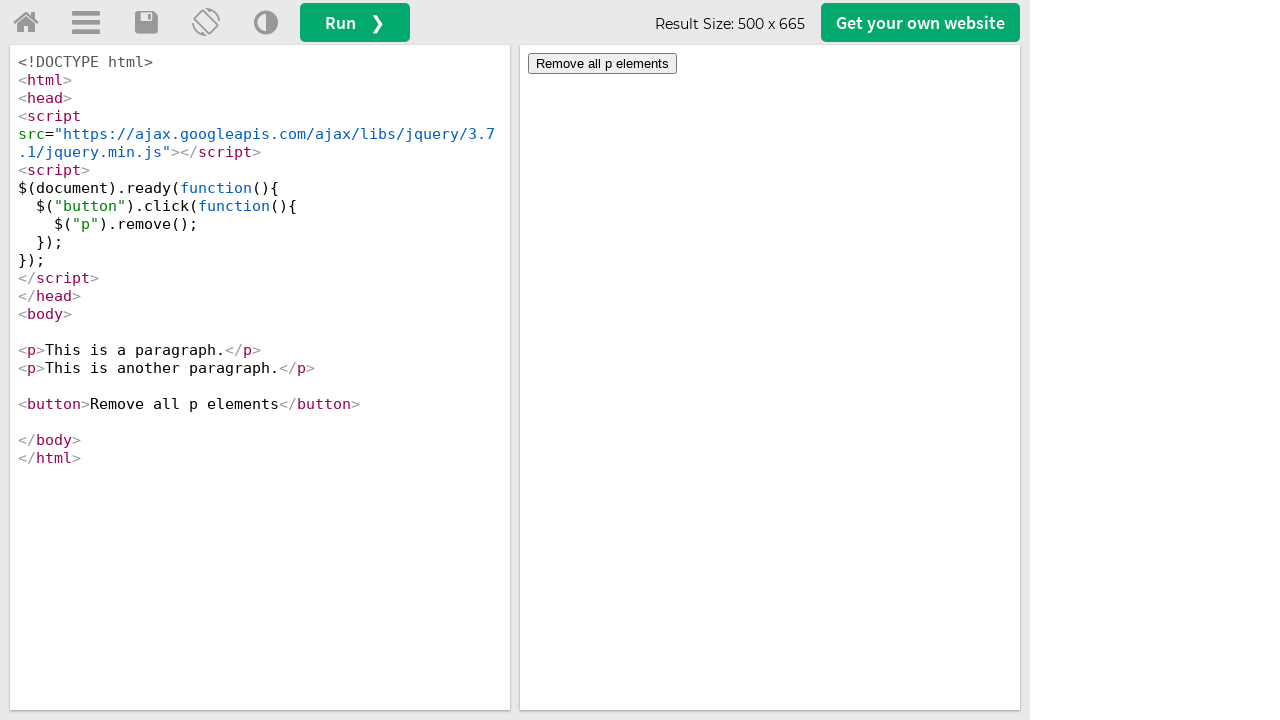